Tests selectable widget by clicking items to select them in both list view and grid view modes.

Starting URL: https://demoqa.com/selectable

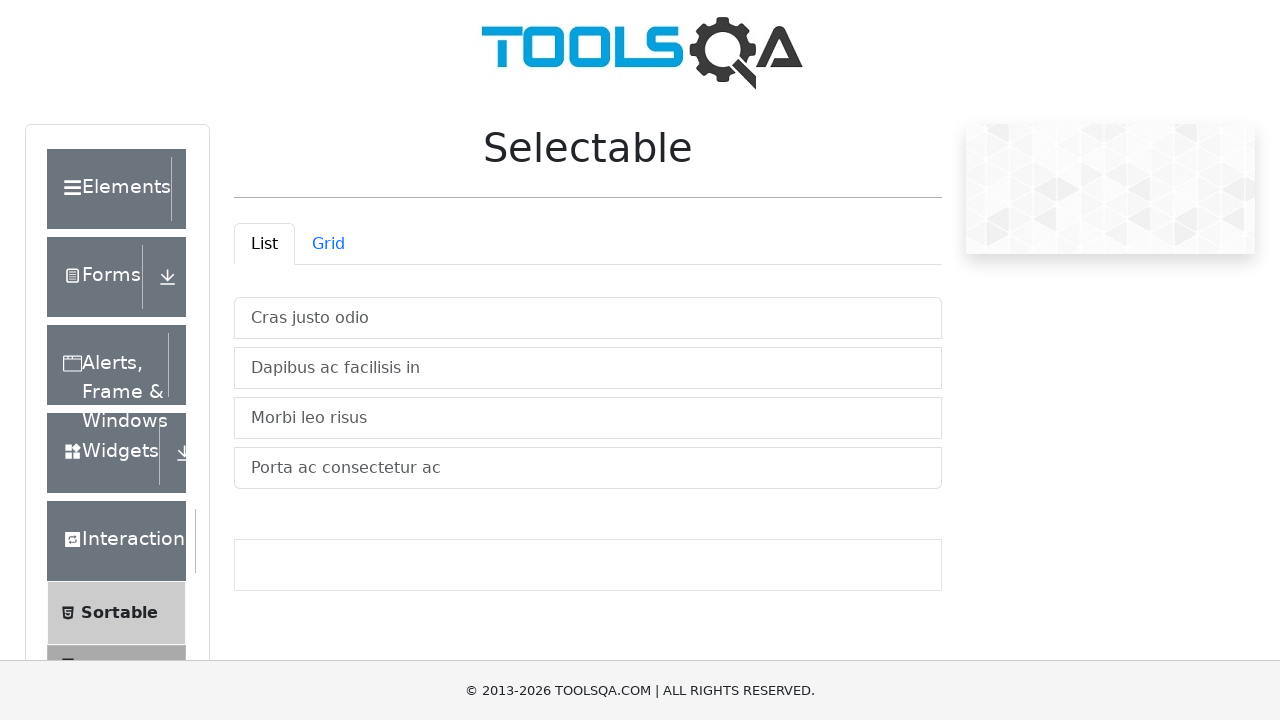

Selected 'Cras justo odio' item in list view at (588, 318) on li:has-text('Cras justo odio')
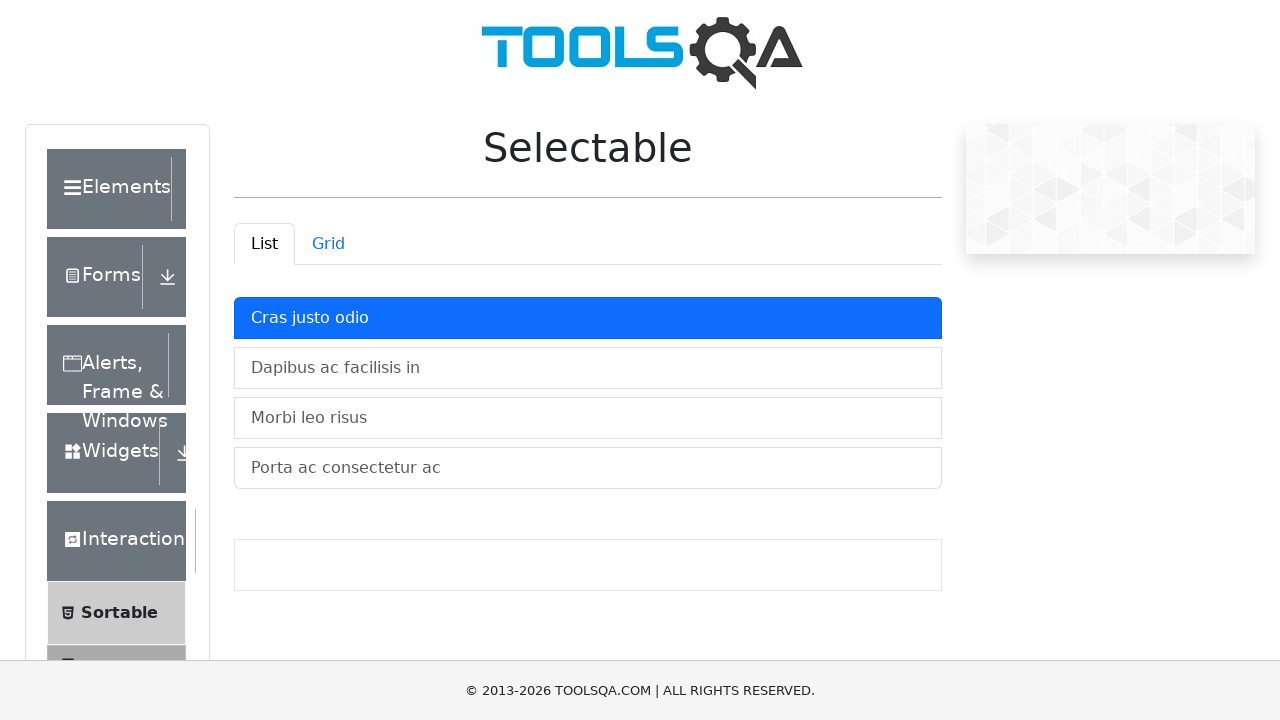

Selected 'Dapibus ac facilisis in' item in list view at (588, 368) on li:has-text('Dapibus ac facilisis in')
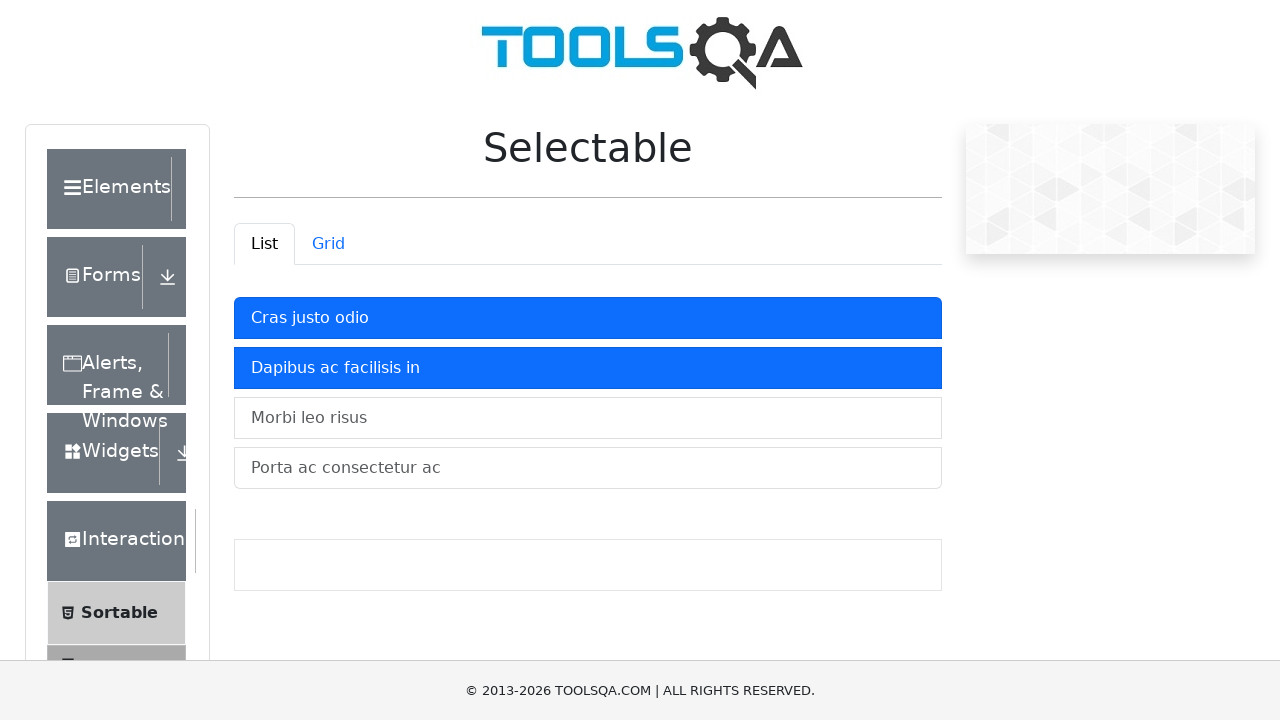

Selected 'Morbi leo risus' item in list view at (588, 418) on li:has-text('Morbi leo risus')
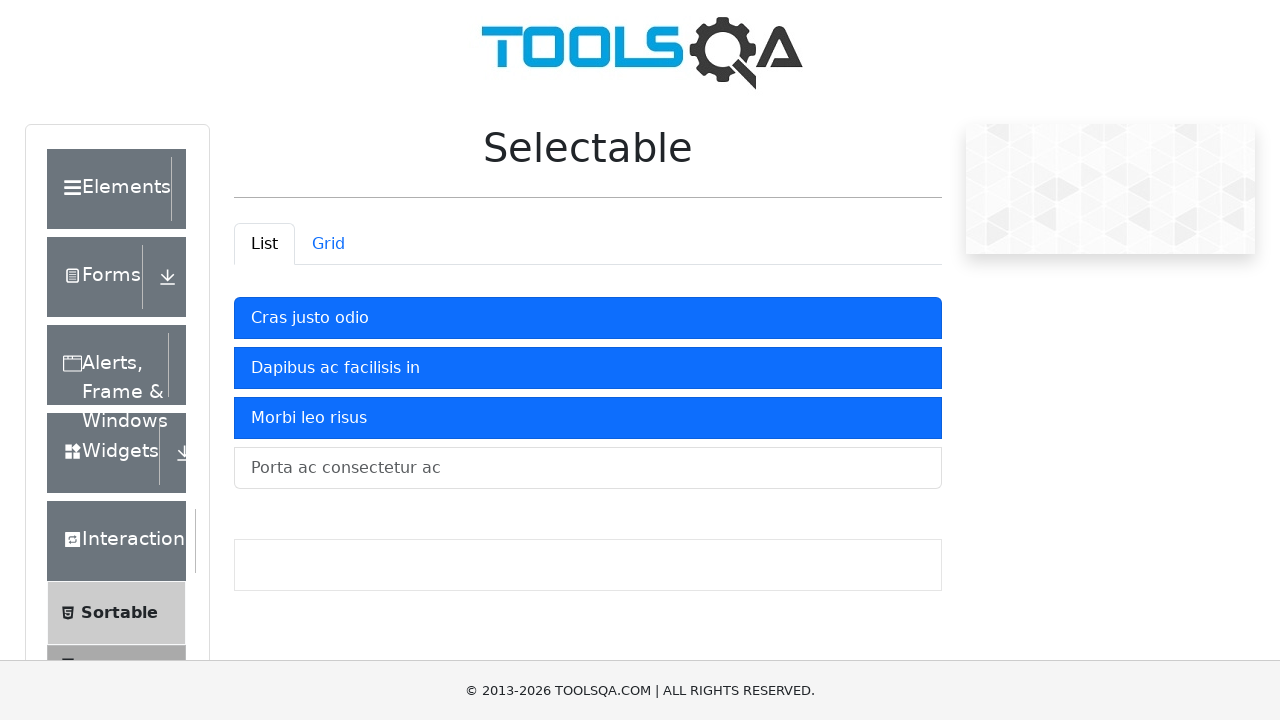

Selected 'Porta ac consectetur ac' item in list view at (588, 468) on li:has-text('Porta ac consectetur ac')
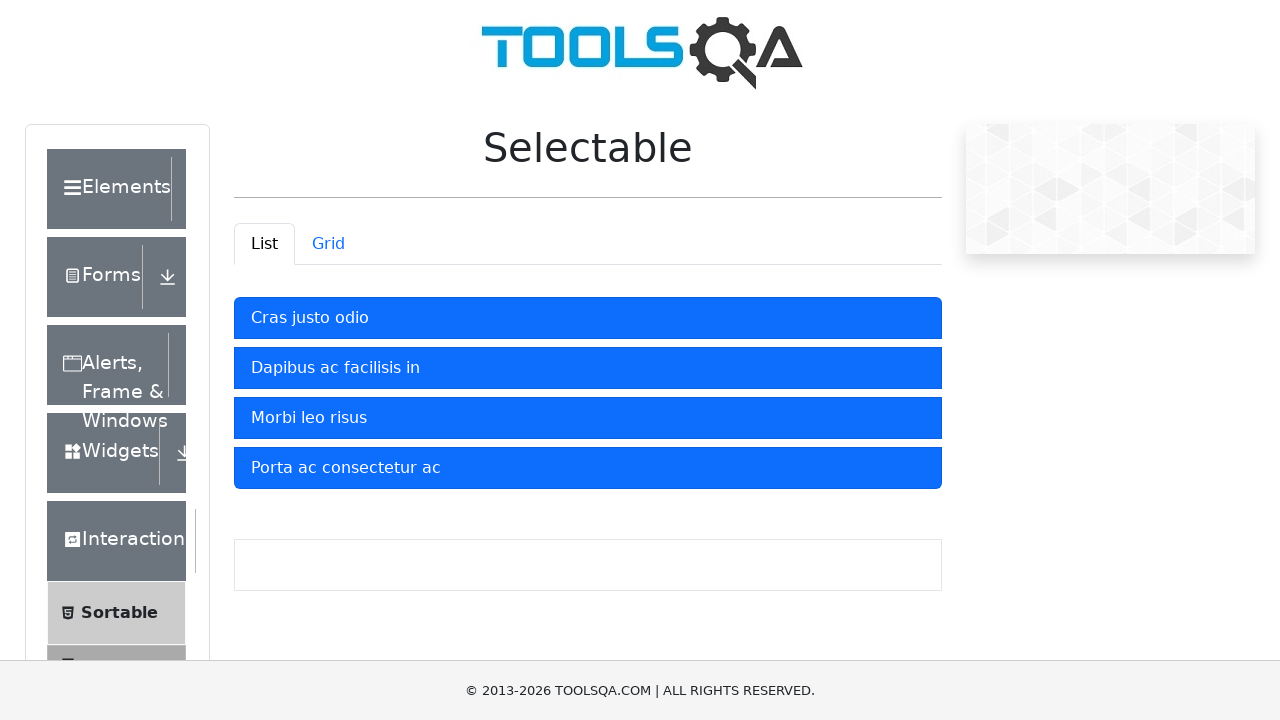

Switched to grid view at (328, 244) on #demo-tab-grid
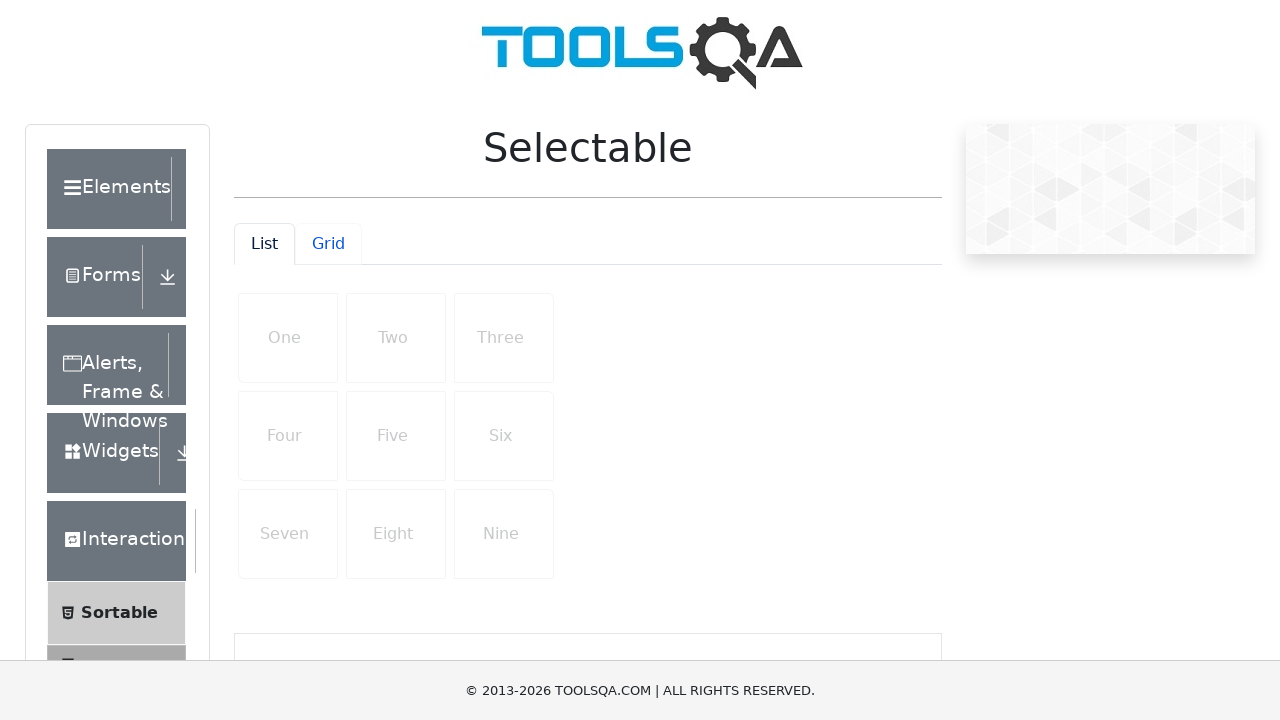

Selected 'One' item in grid view at (288, 338) on #demo-tabpane-grid li:has-text('One')
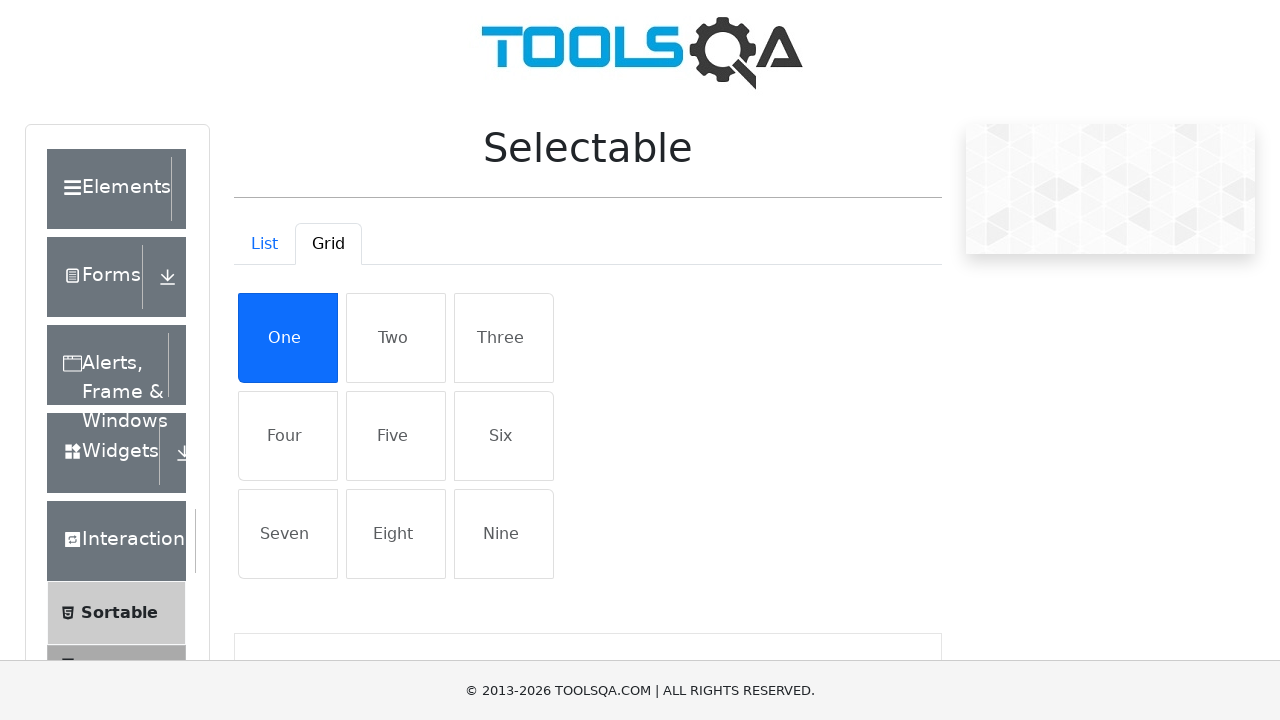

Selected 'Two' item in grid view at (396, 338) on #demo-tabpane-grid li:has-text('Two')
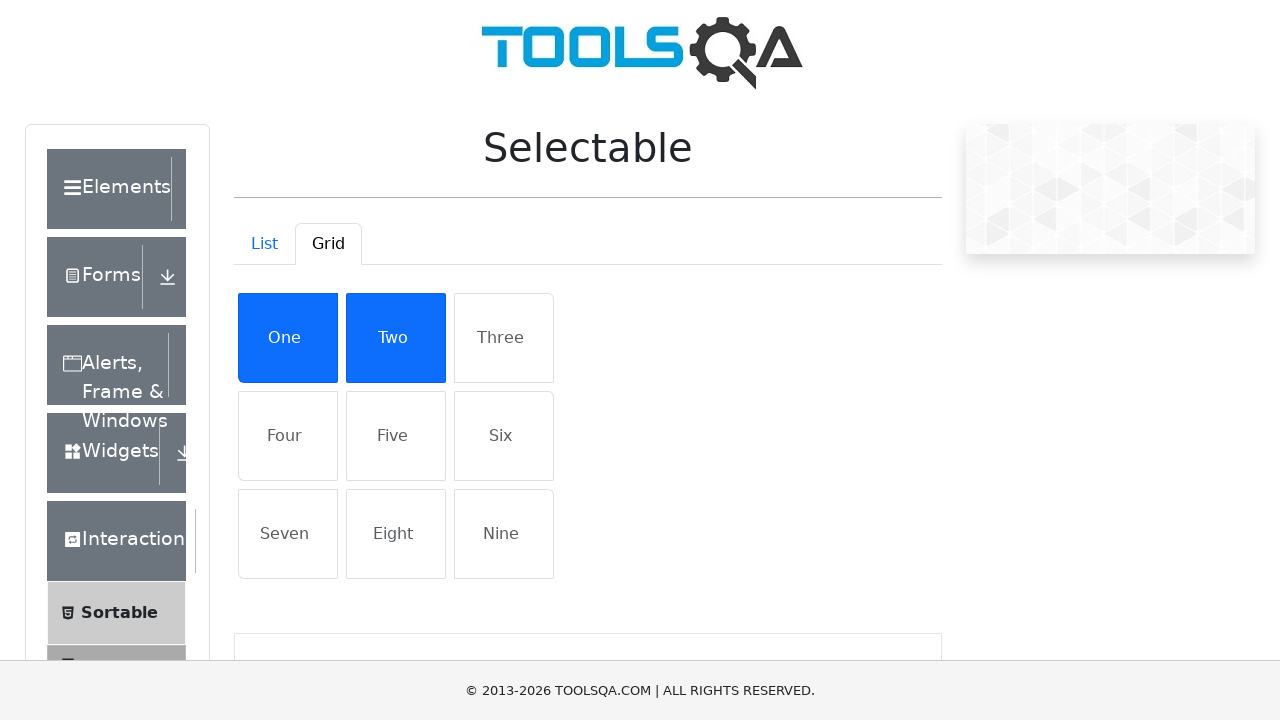

Selected 'Three' item in grid view at (504, 338) on #demo-tabpane-grid li:has-text('Three')
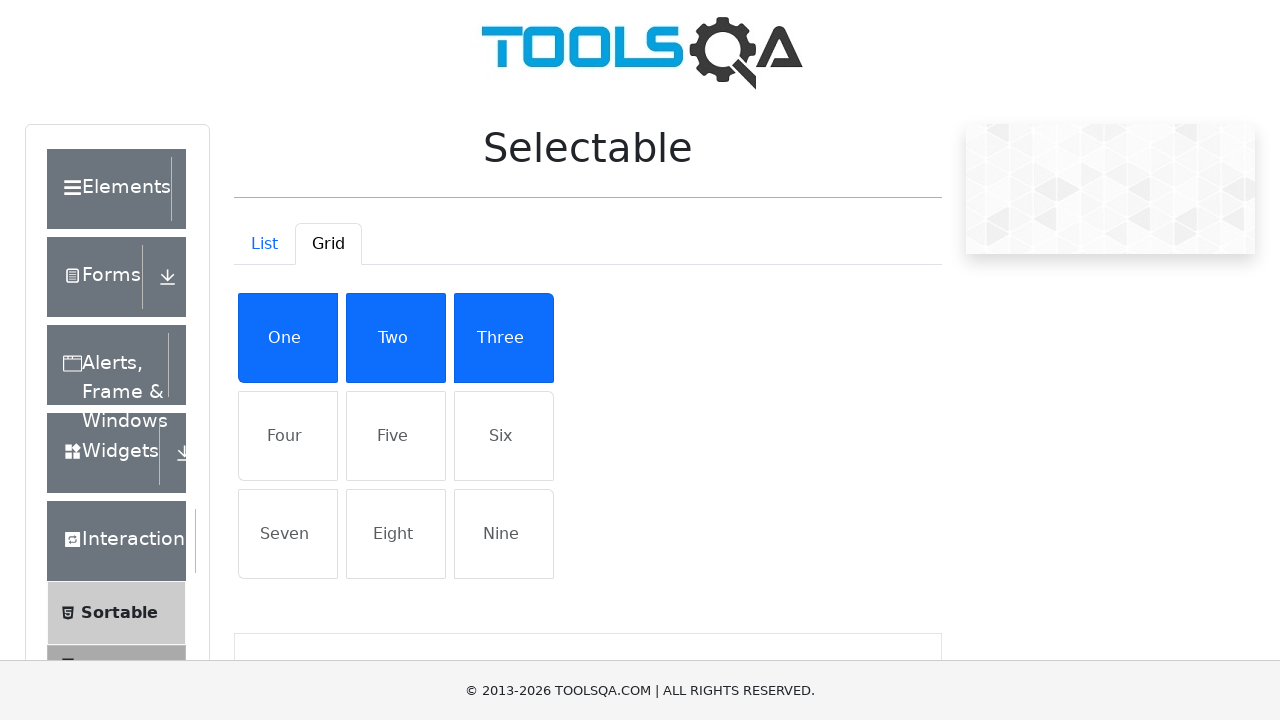

Selected 'Four' item in grid view at (288, 436) on #demo-tabpane-grid li:has-text('Four')
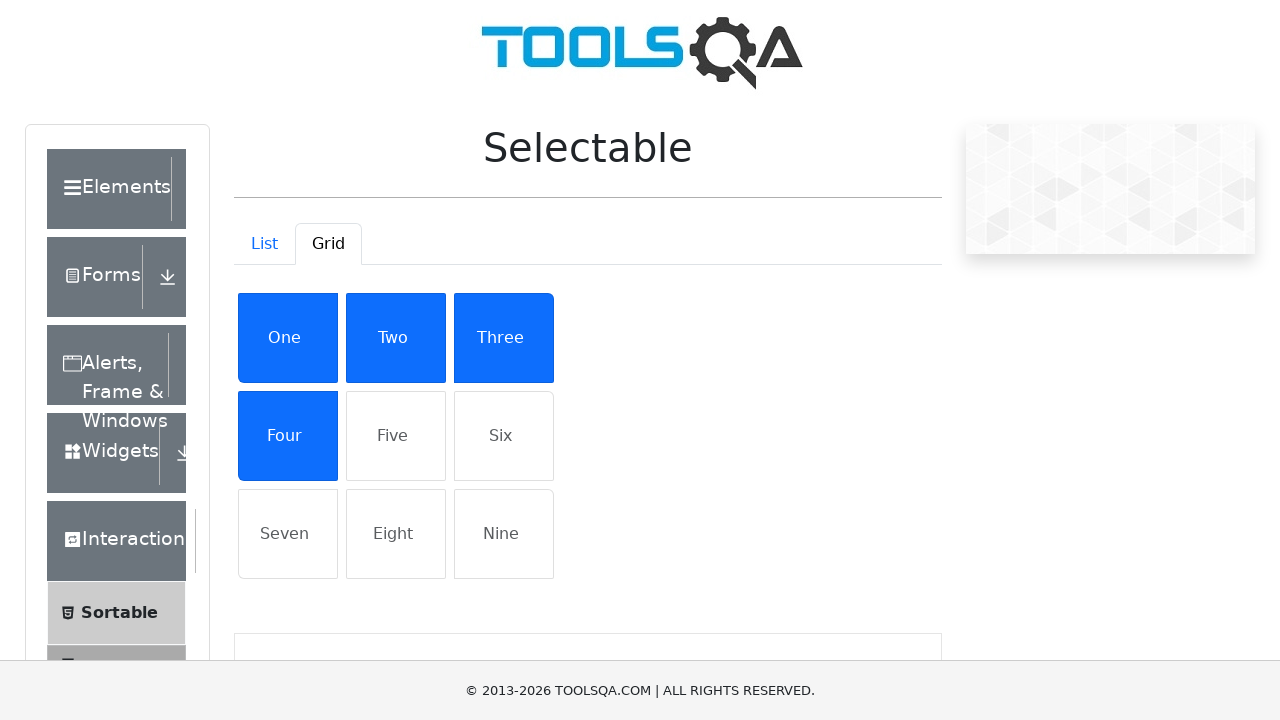

Selected 'Five' item in grid view at (396, 436) on #demo-tabpane-grid li:has-text('Five')
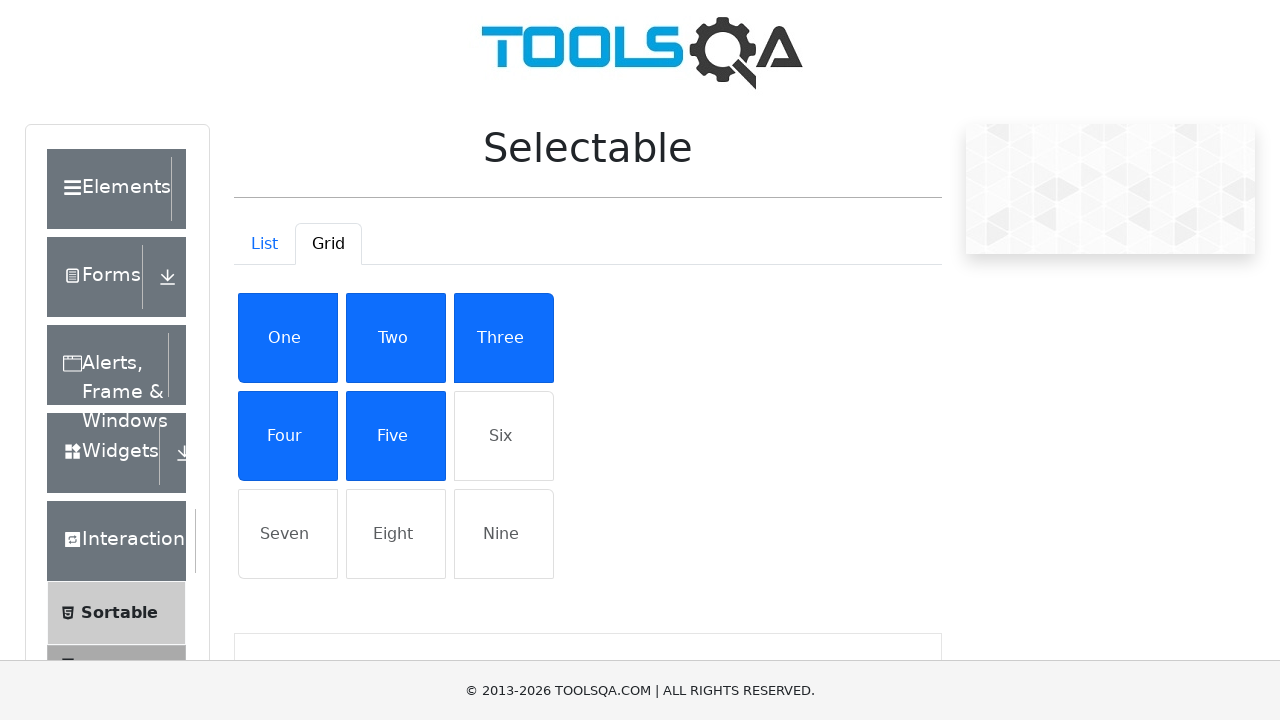

Selected 'Six' item in grid view at (504, 436) on #demo-tabpane-grid li:has-text('Six')
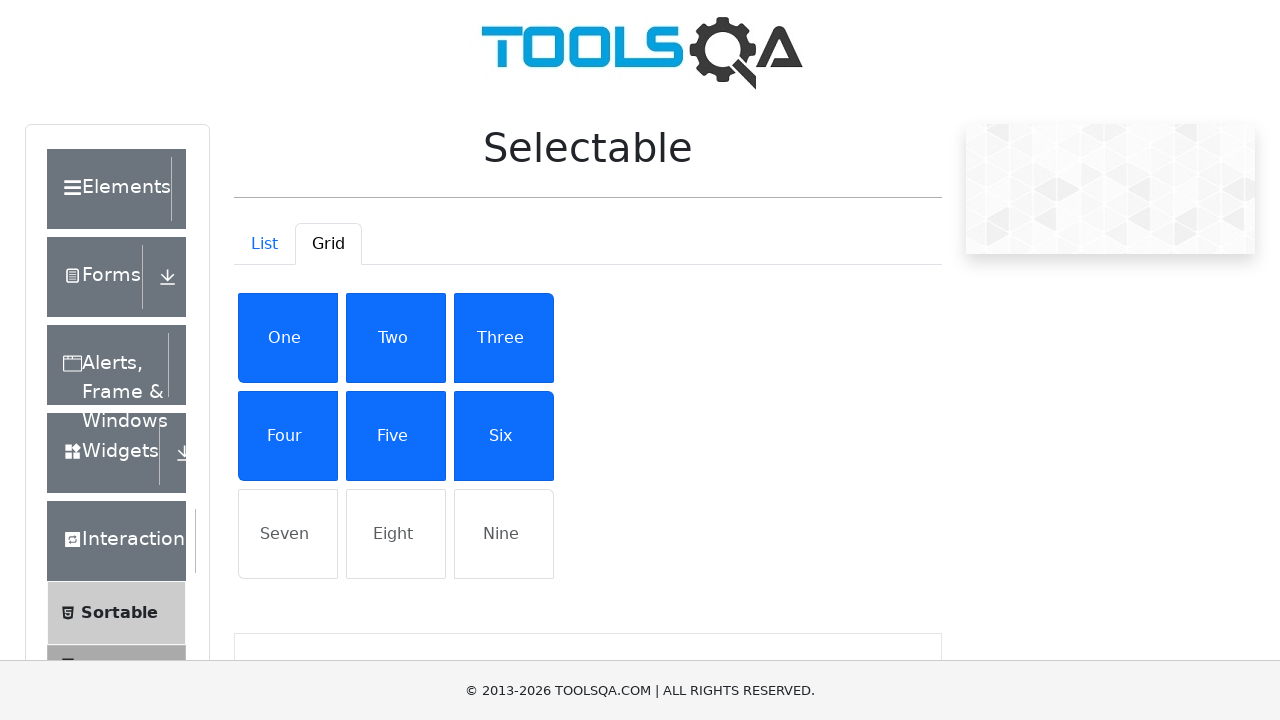

Selected 'Seven' item in grid view at (288, 534) on #demo-tabpane-grid li:has-text('Seven')
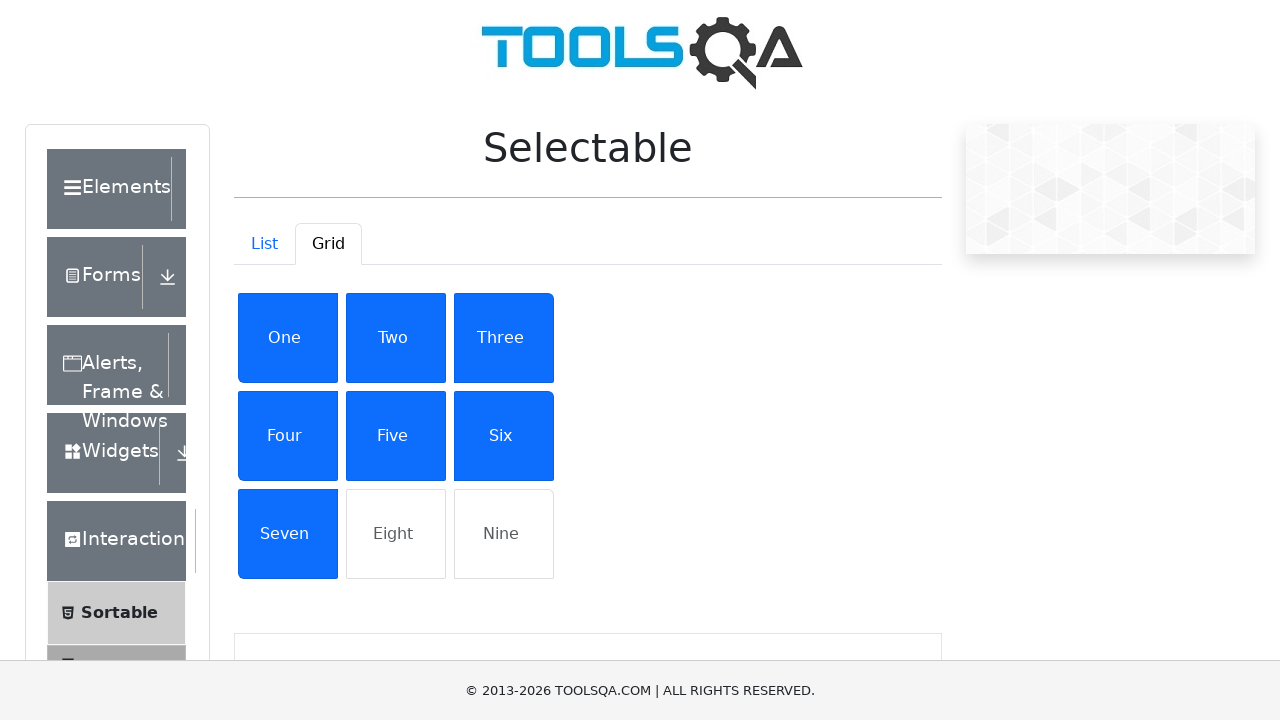

Selected 'Eight' item in grid view at (396, 534) on #demo-tabpane-grid li:has-text('Eight')
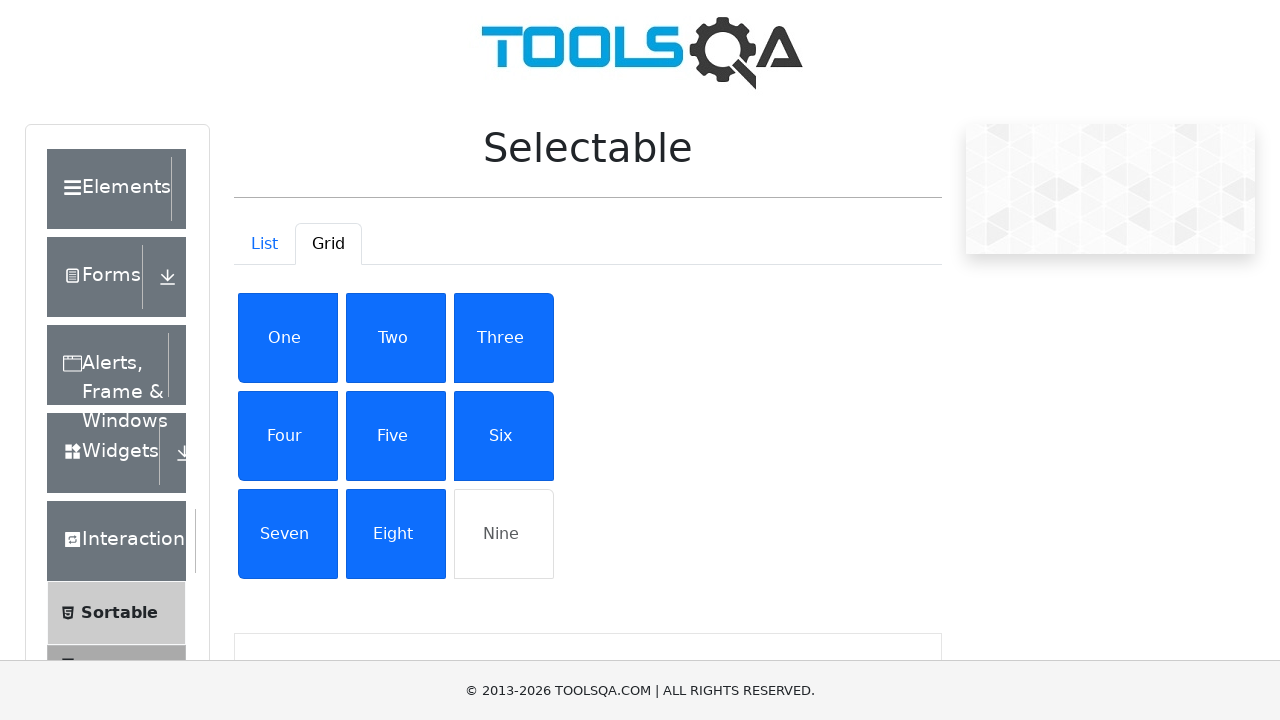

Selected 'Nine' item in grid view at (504, 534) on #demo-tabpane-grid li:has-text('Nine')
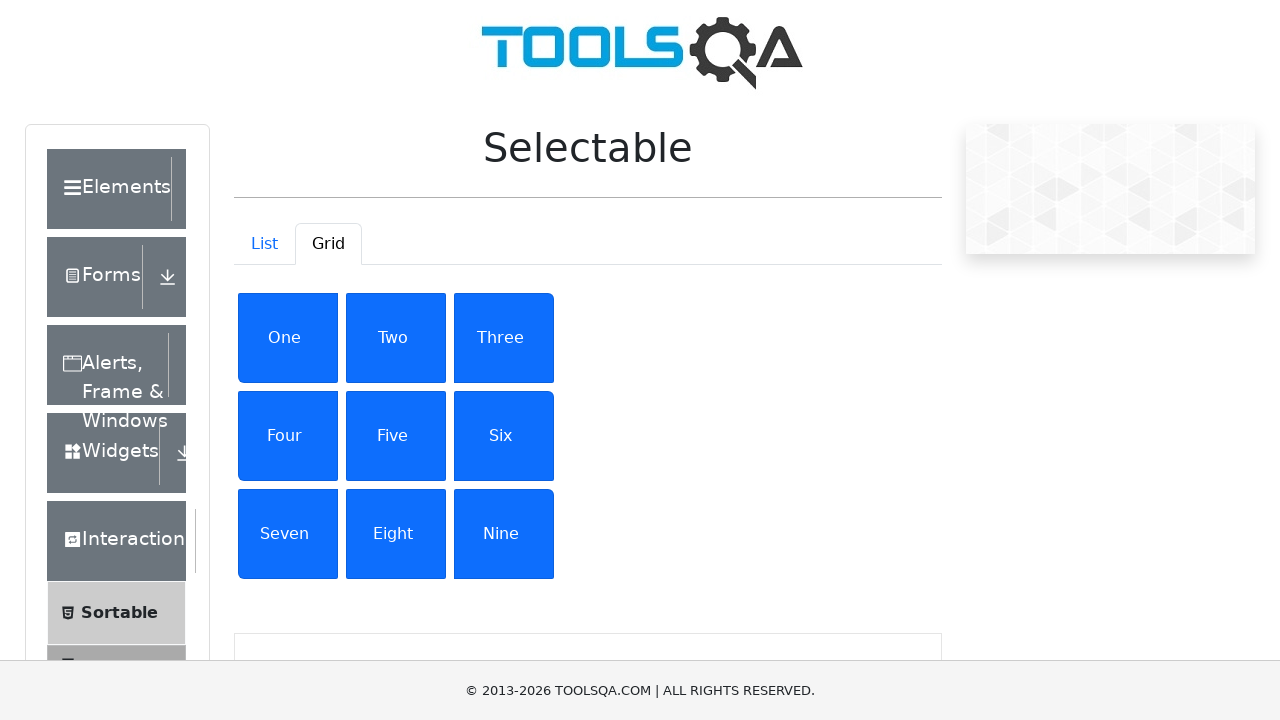

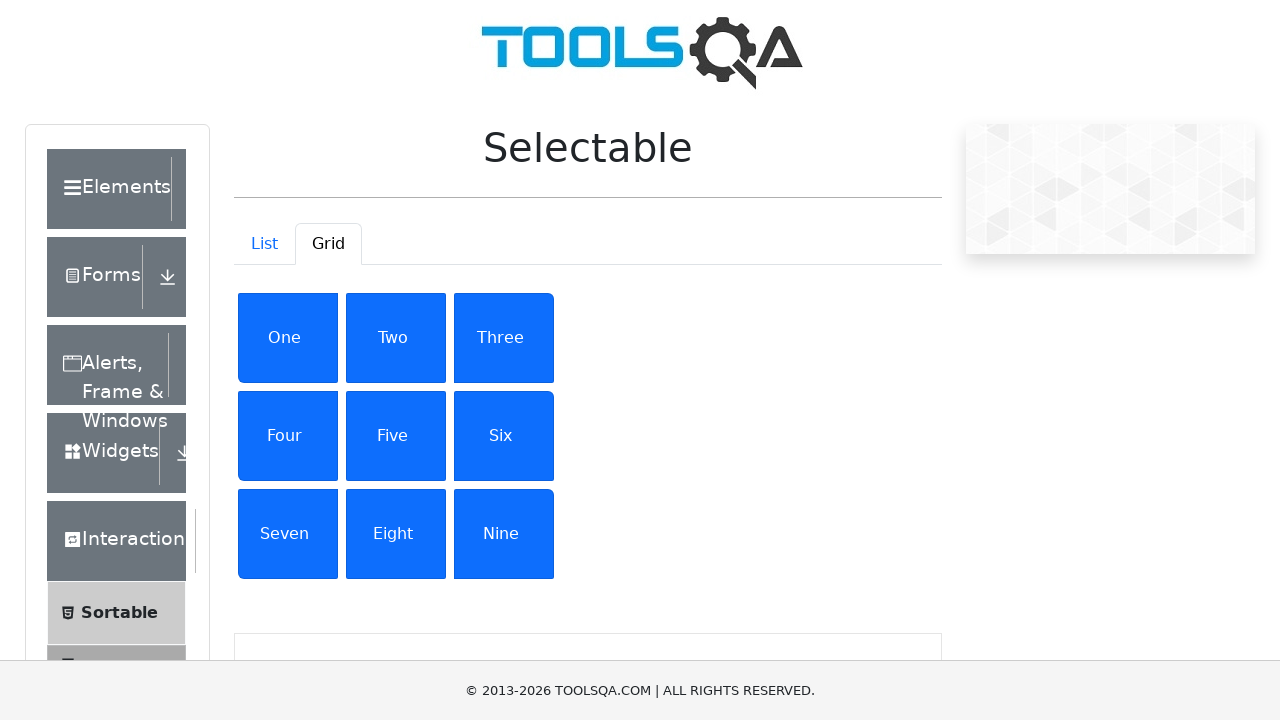